Tests the "Become A MERN Store Seller" form by filling in seller information including name, email, phone number, business brand, and business description.

Starting URL: https://shopdemo-alex-hot.koyeb.app/sell

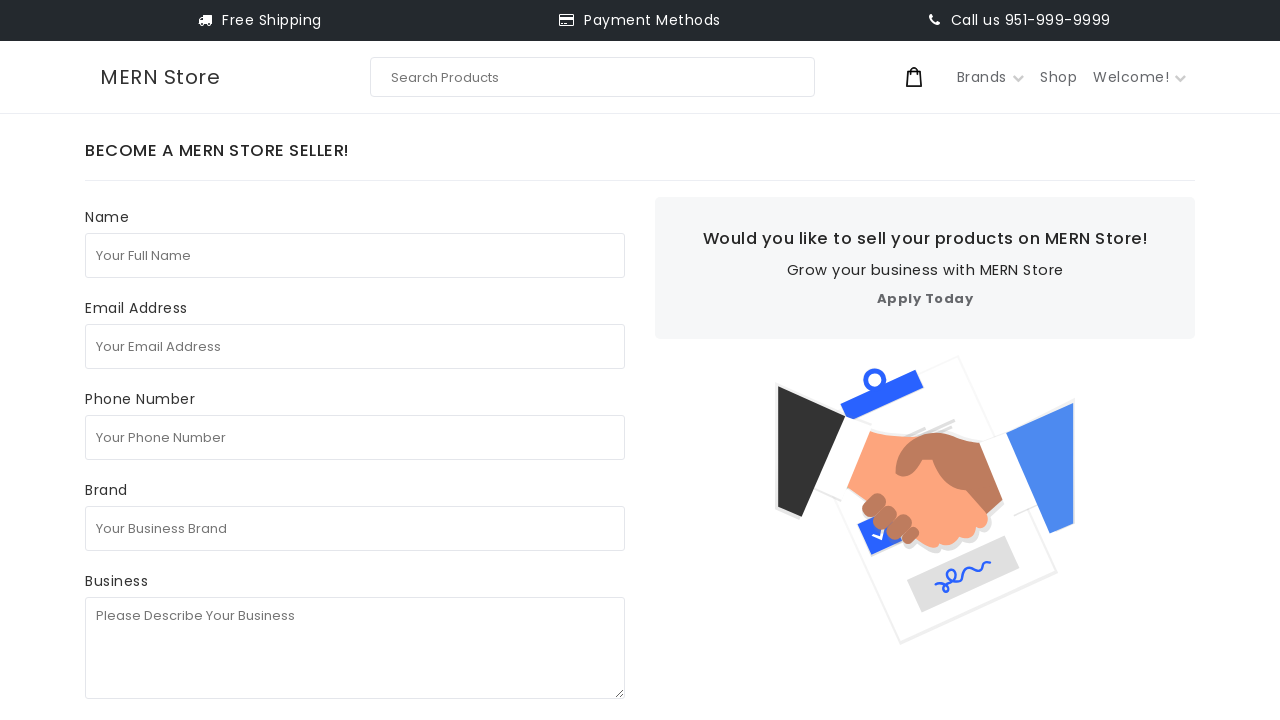

Filled full name field with 'test seller' on internal:attr=[placeholder="Your Full Name"i]
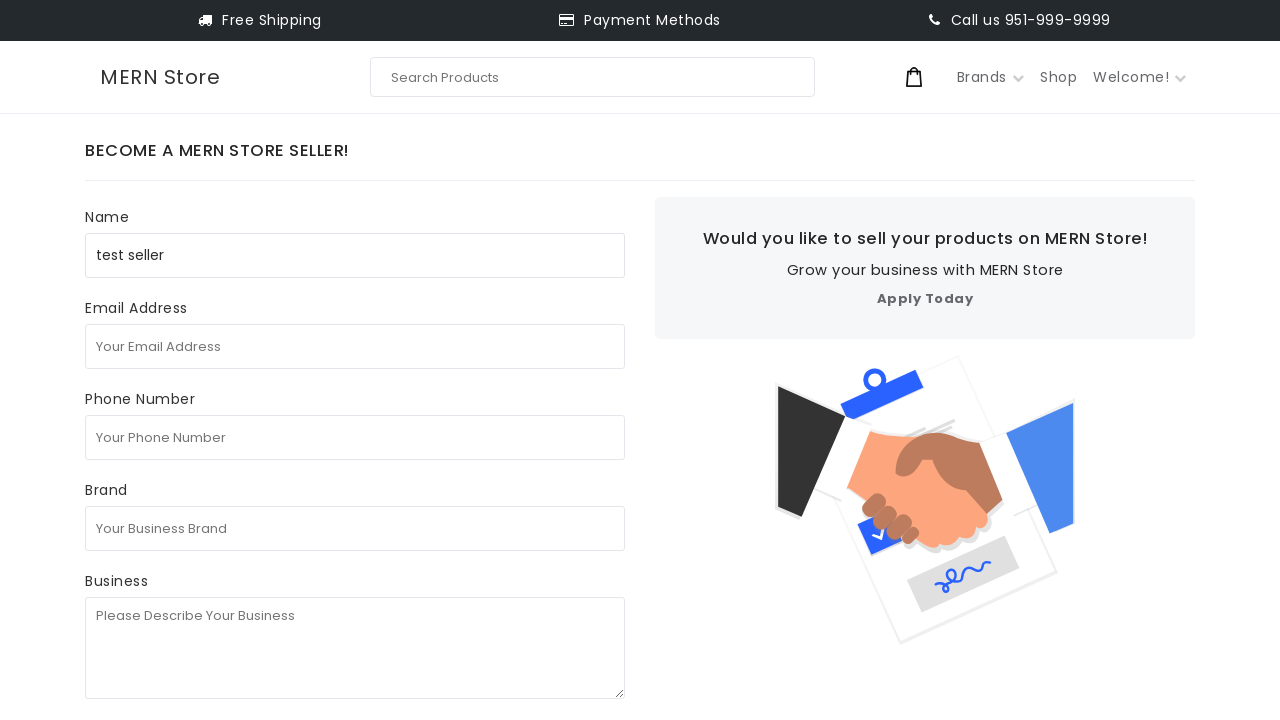

Filled email address field with 'seller7849@gmail.com' on internal:attr=[placeholder="Your Email Address"i]
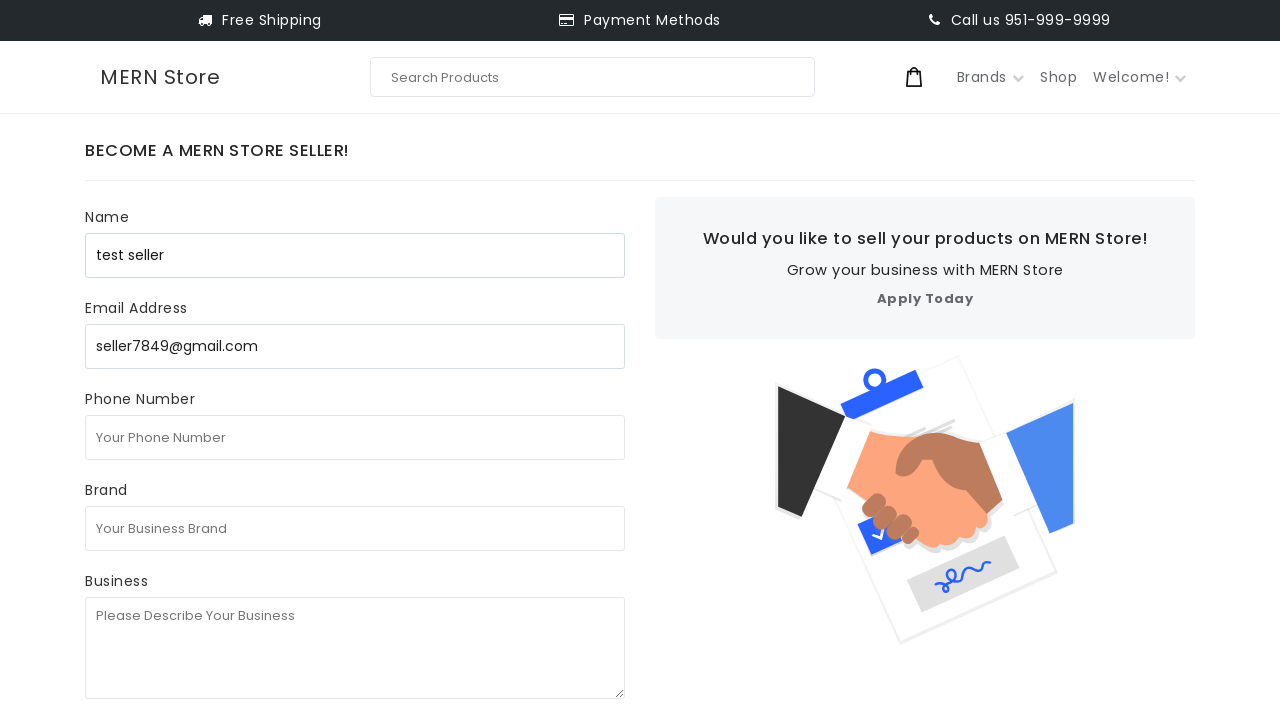

Filled phone number field with '1231231231' on internal:attr=[placeholder="Your Phone Number"i]
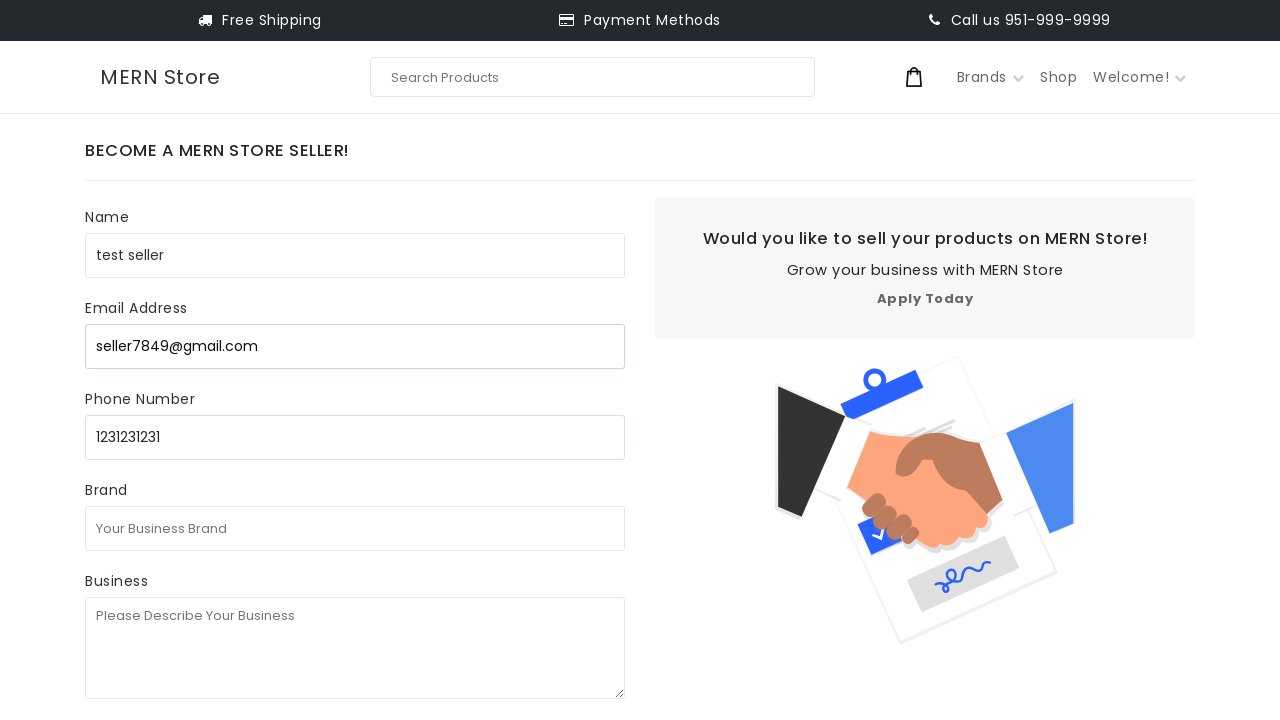

Filled business brand field with 'test business' on internal:attr=[placeholder="Your Business Brand"i]
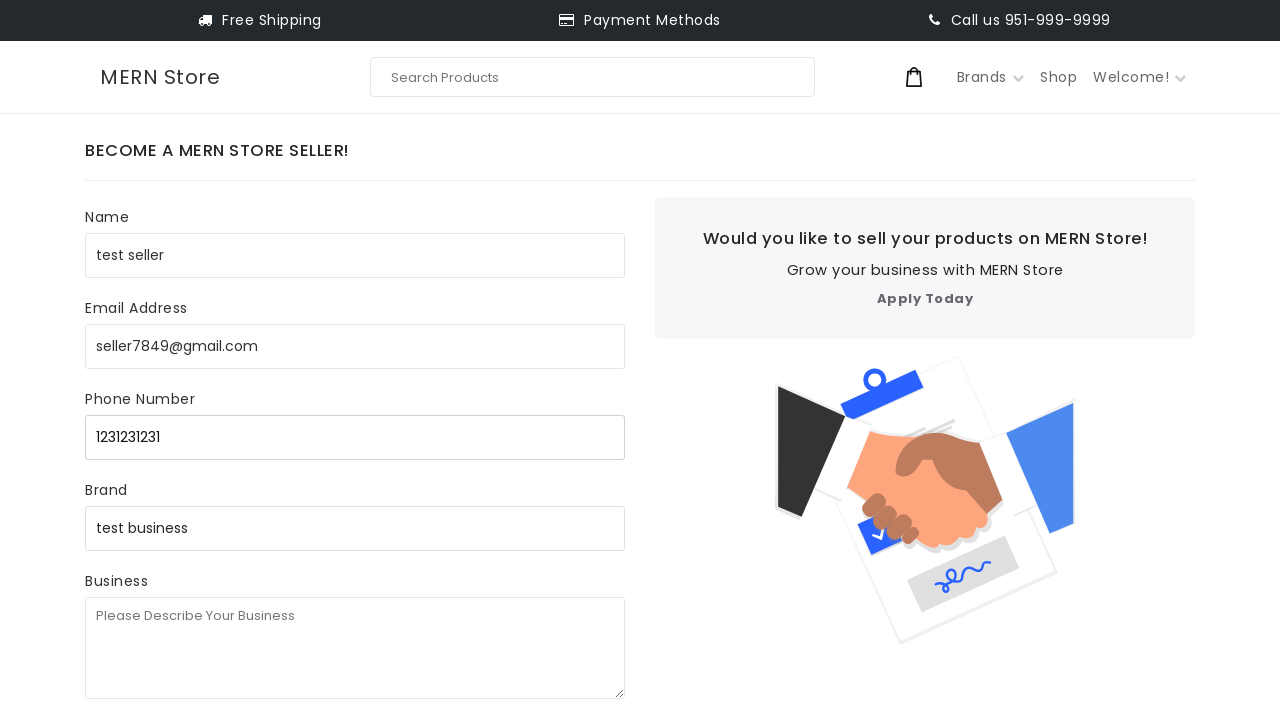

Filled business description field with 'test test testc' on internal:attr=[placeholder="Please Describe Your Business"i]
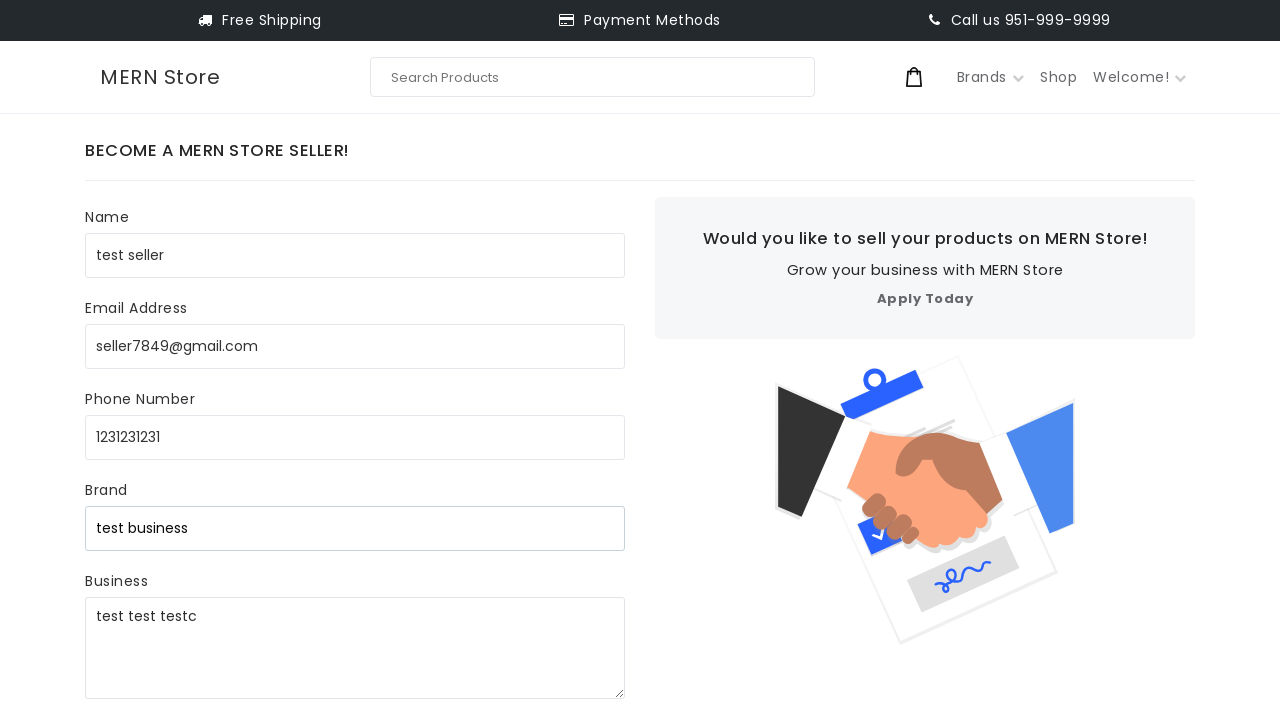

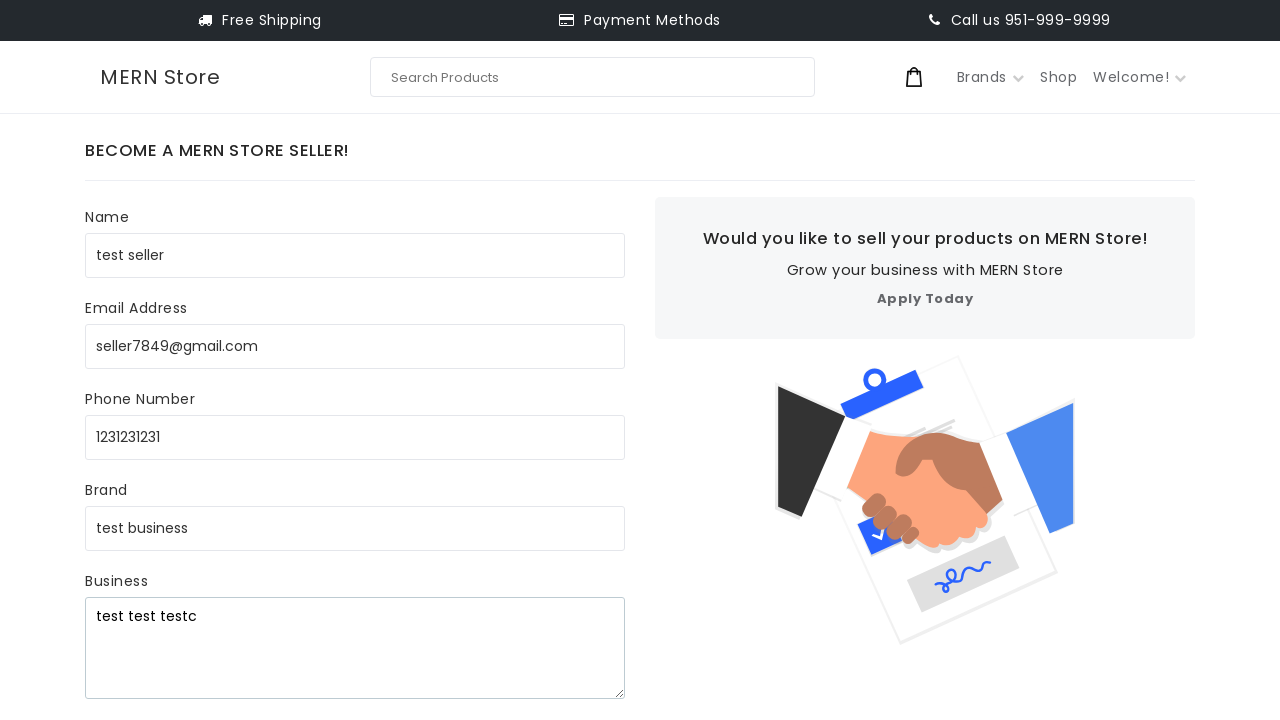